Tests browser window handling functionality on DemoQA by clicking buttons that open new tabs/windows, switching to them to read content, then closing them and returning to the parent window.

Starting URL: https://demoqa.com/browser-windows

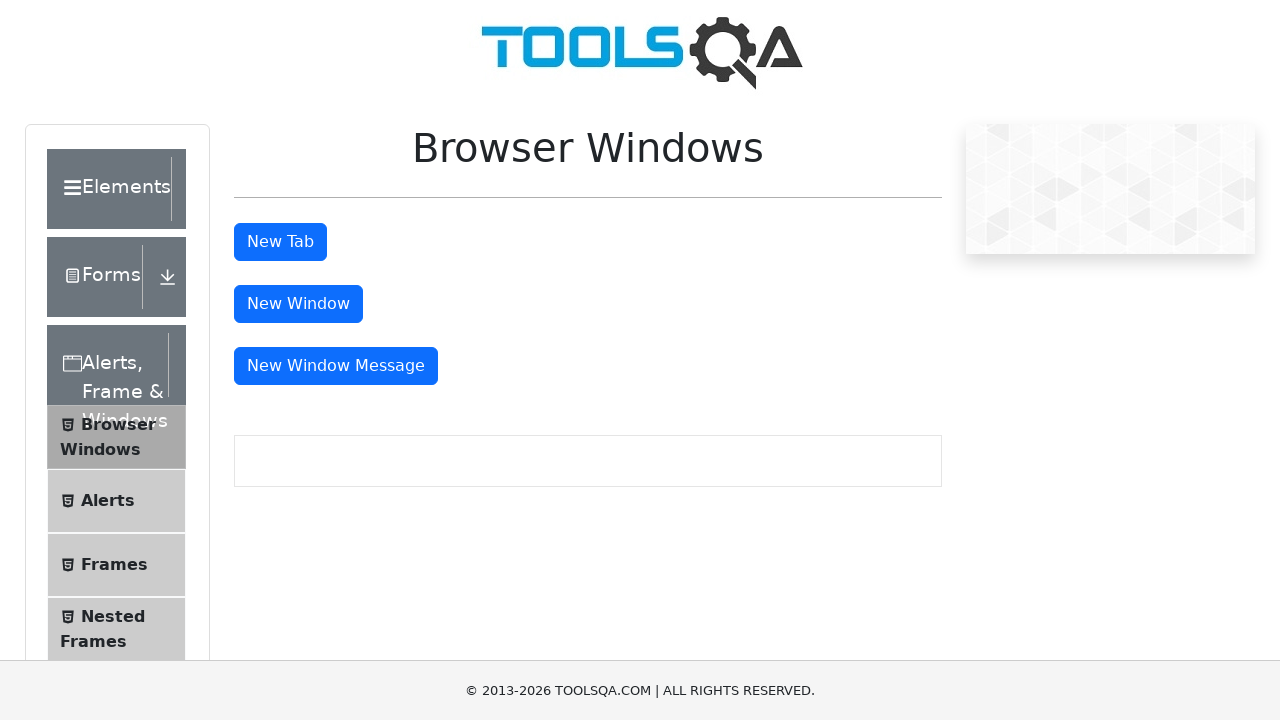

Clicked the 'New Tab' button at (280, 242) on #tabButton
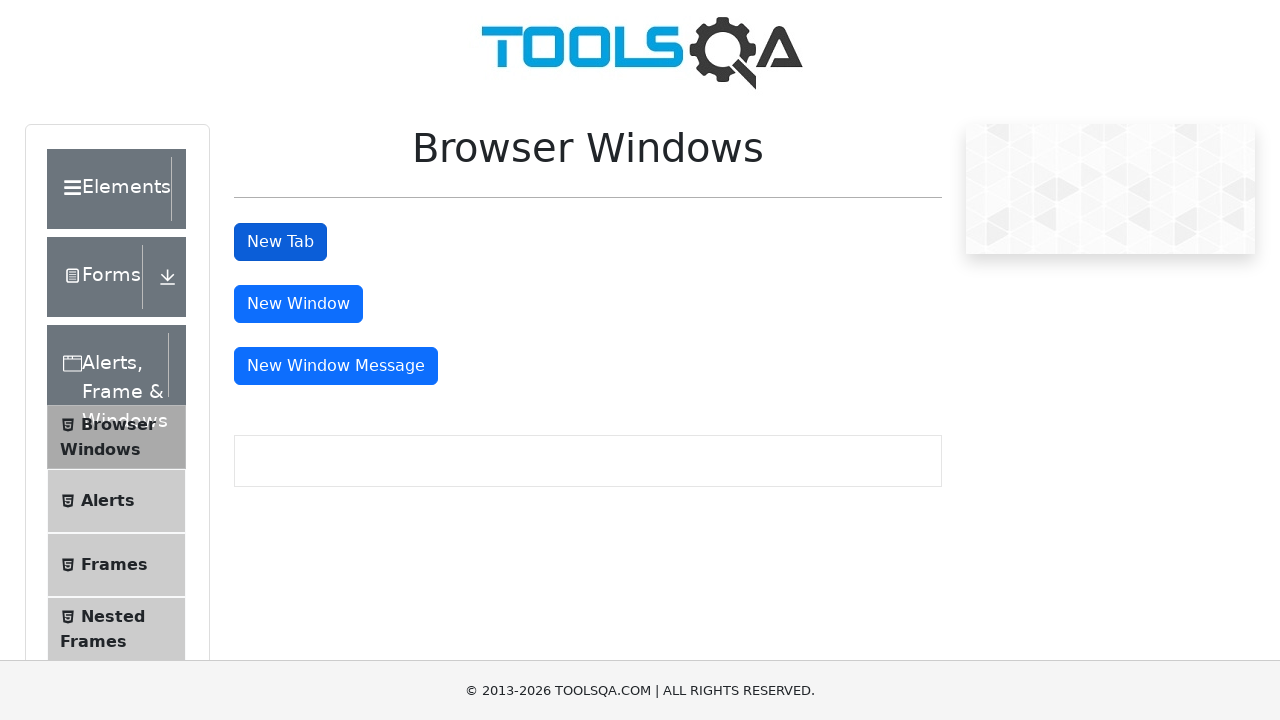

Clicked 'New Tab' button and new tab opened at (280, 242) on #tabButton
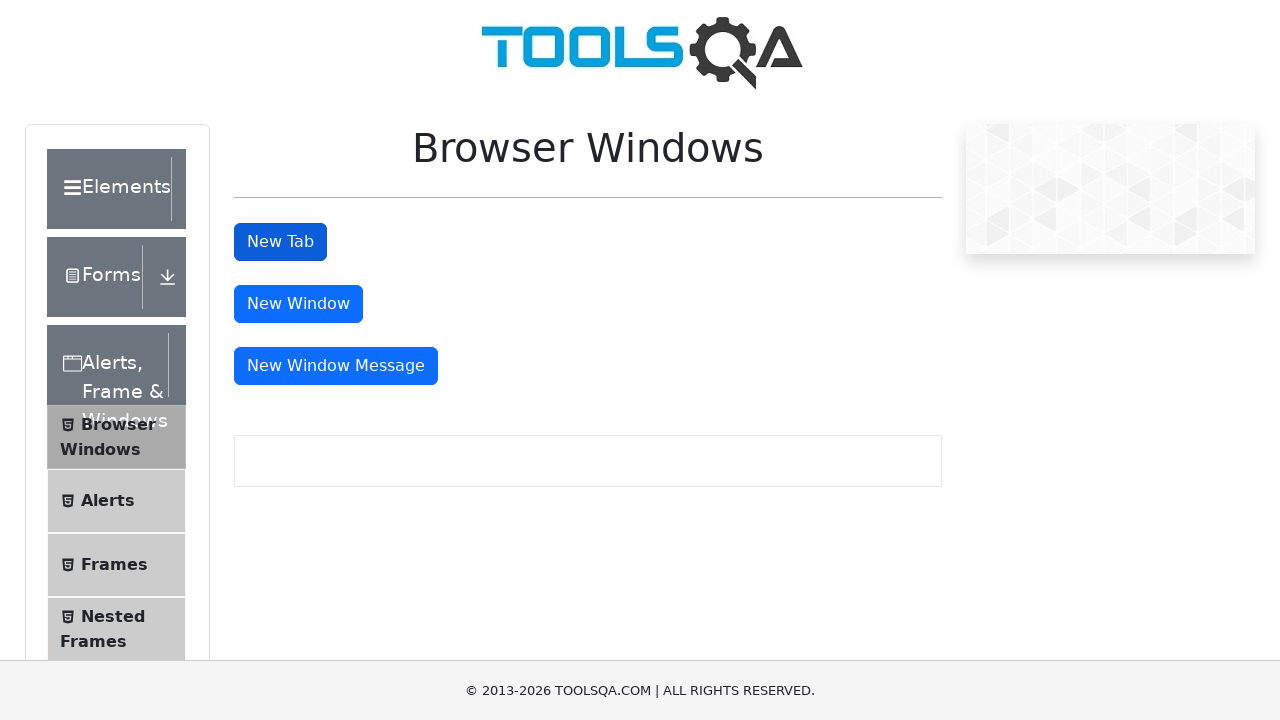

Got reference to new tab page object
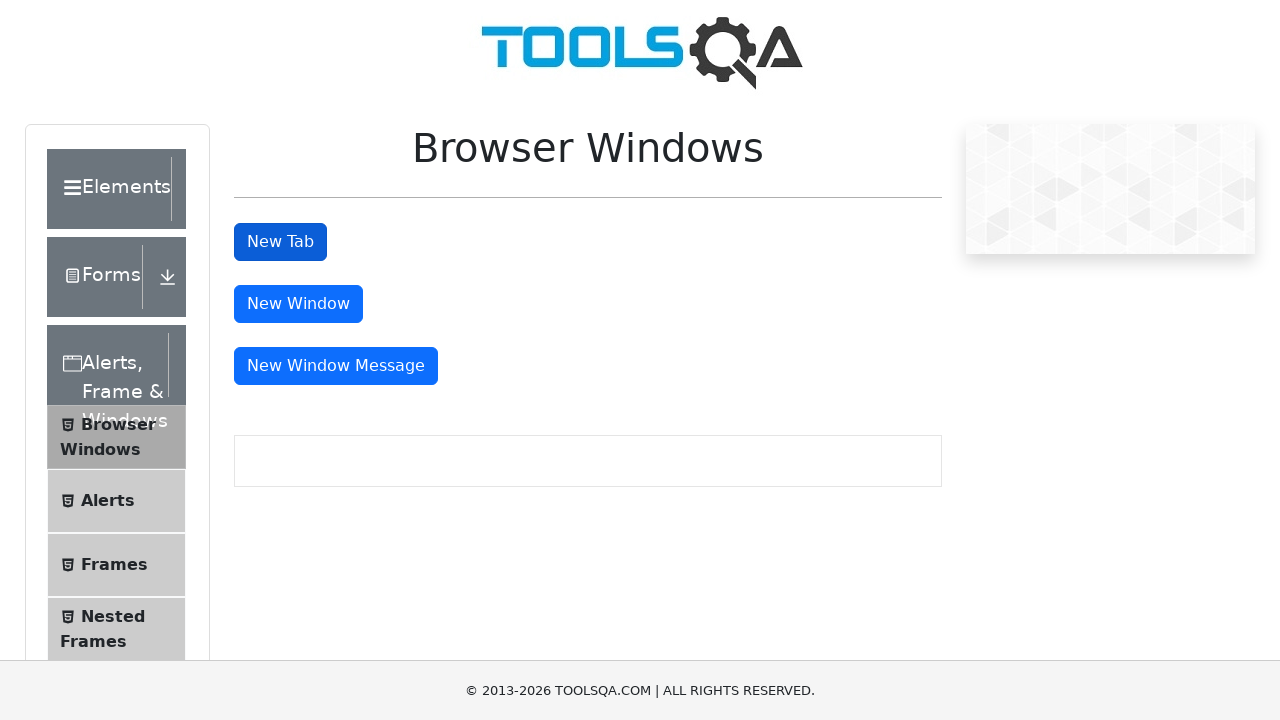

New tab loaded completely
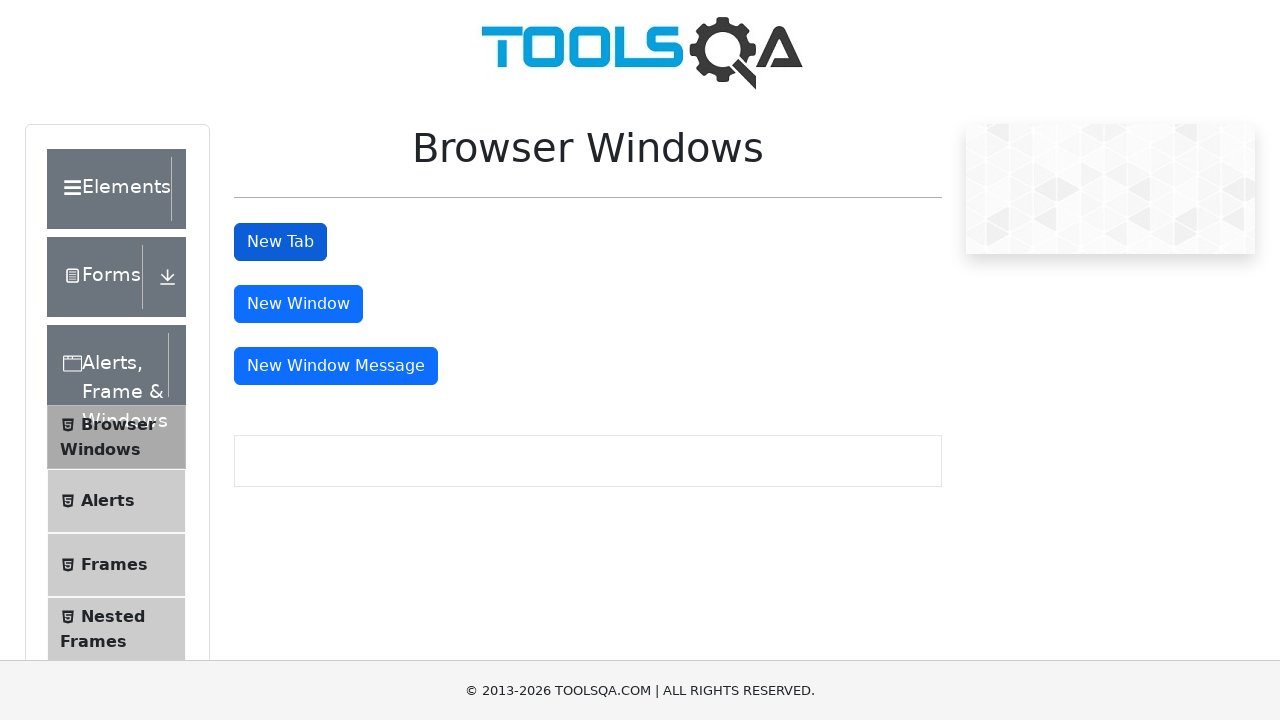

Located sample heading element in new tab
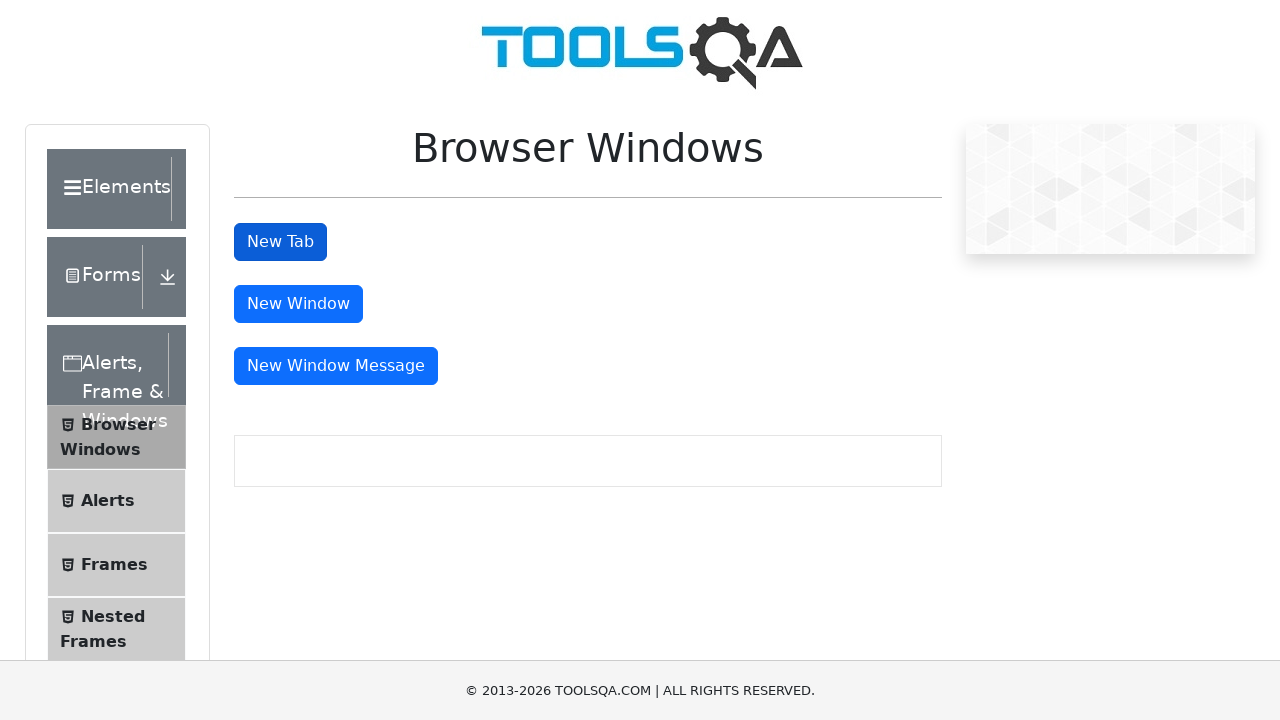

Sample heading element is visible
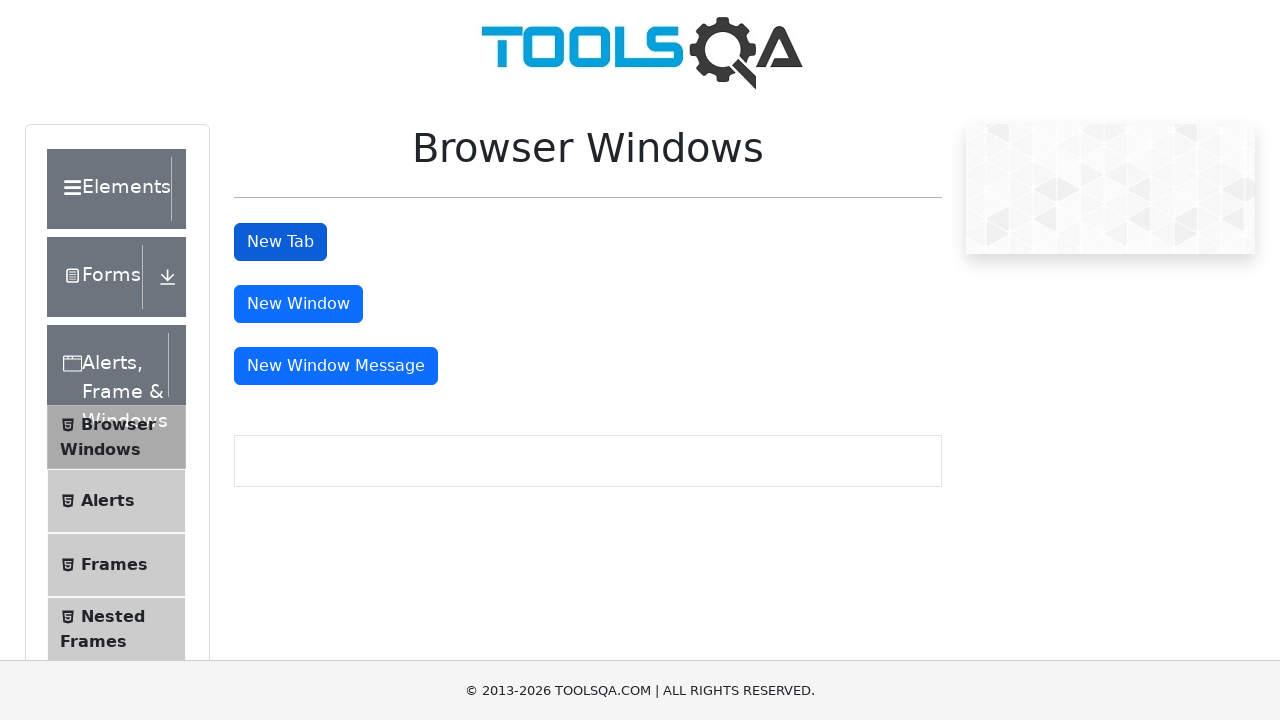

Read text from sample heading: This is a sample page
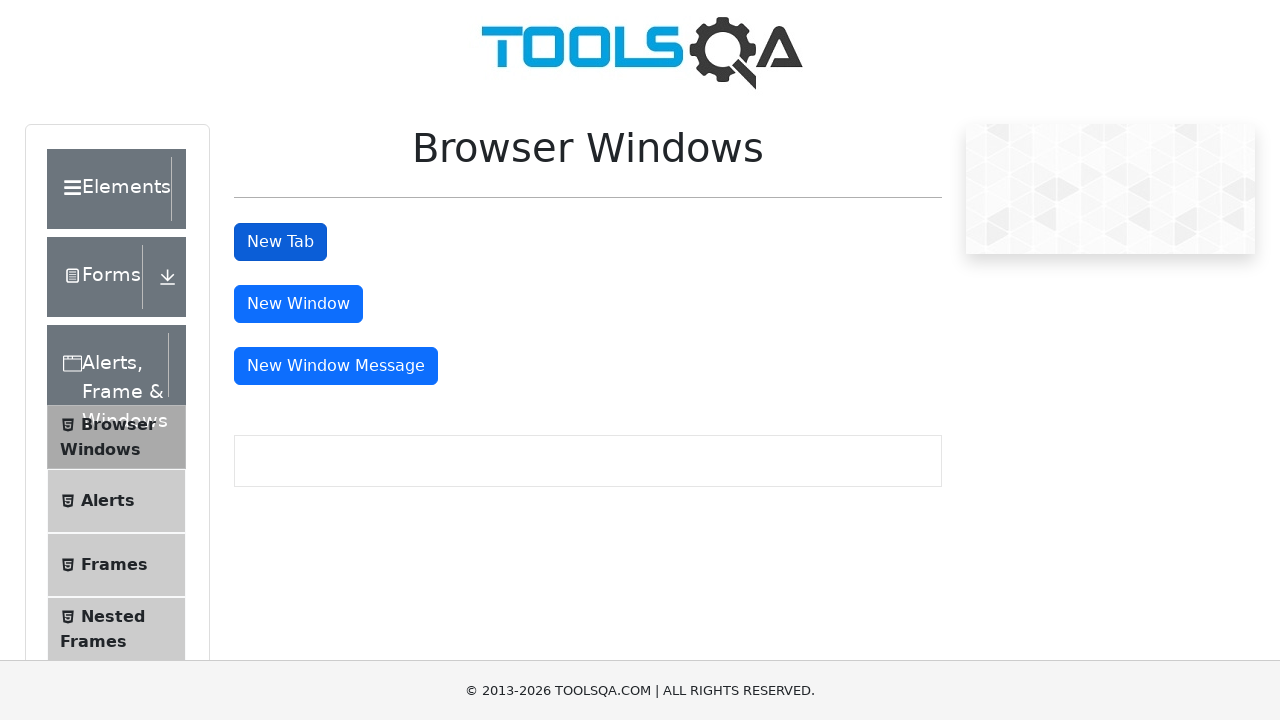

Closed the new tab
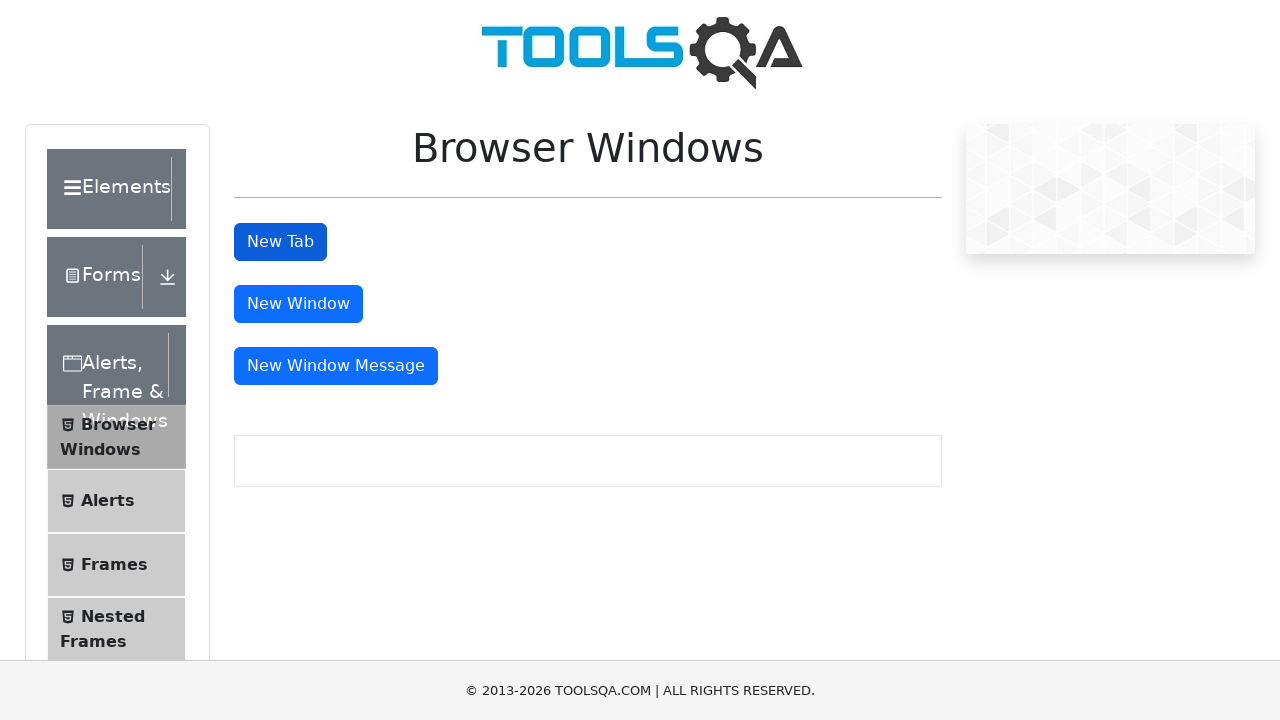

Clicked the 'New Window' button at (298, 304) on #windowButton
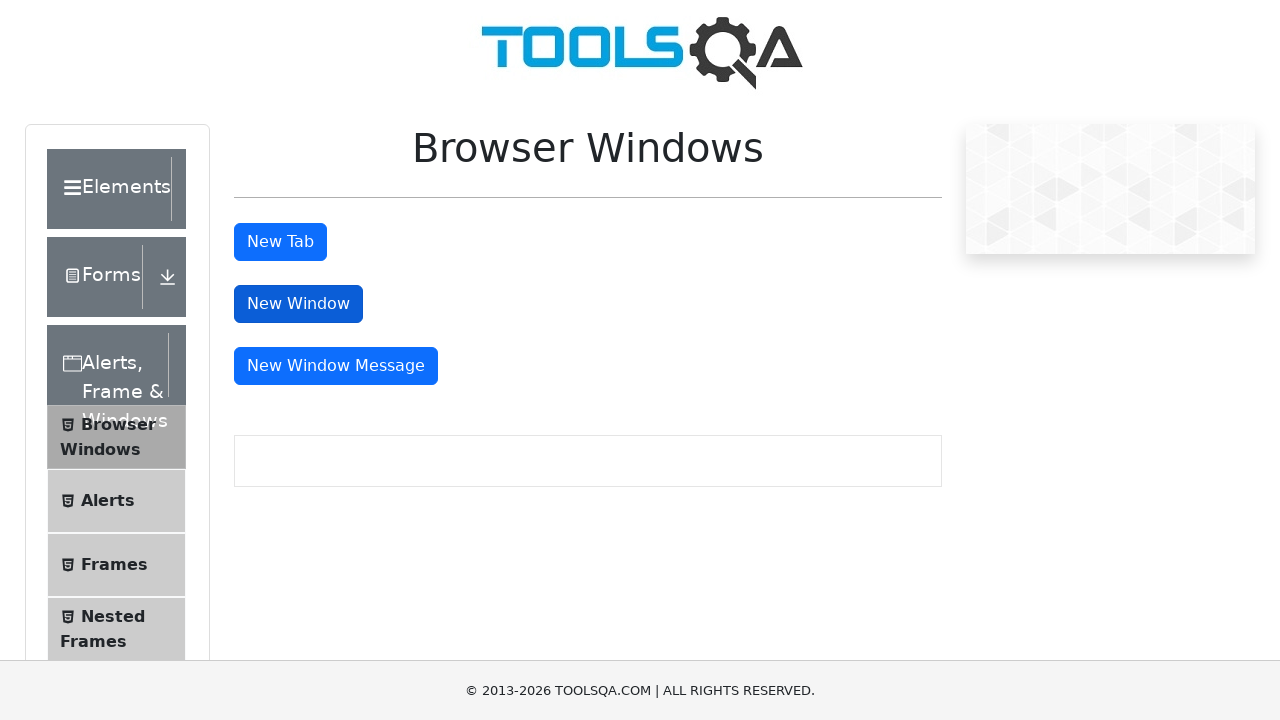

Clicked 'New Window' button and new window opened at (298, 304) on #windowButton
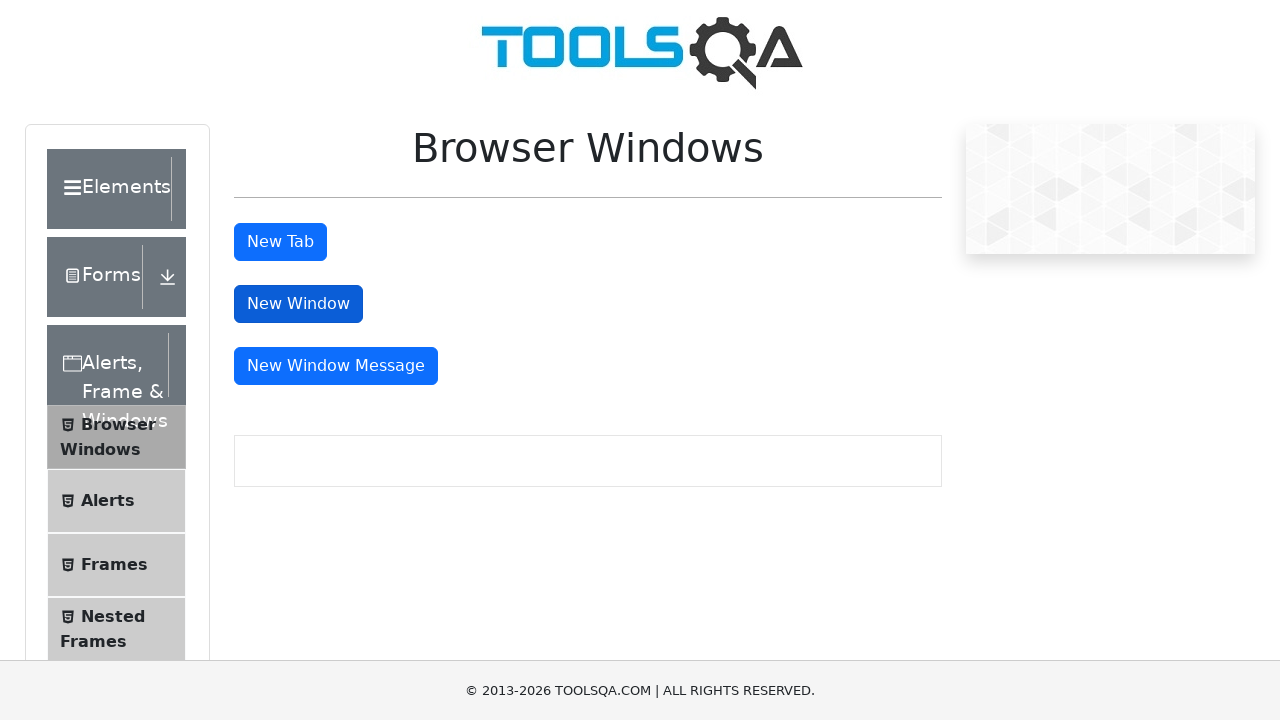

Got reference to new window page object
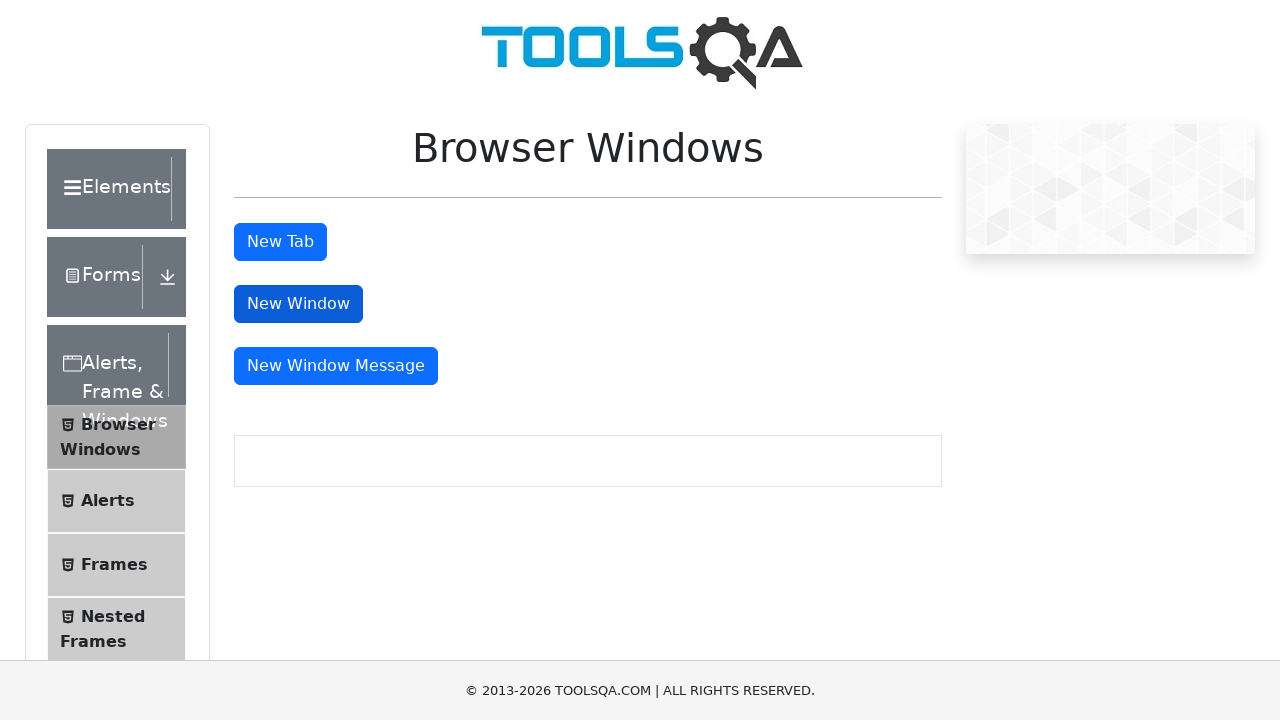

New window loaded completely
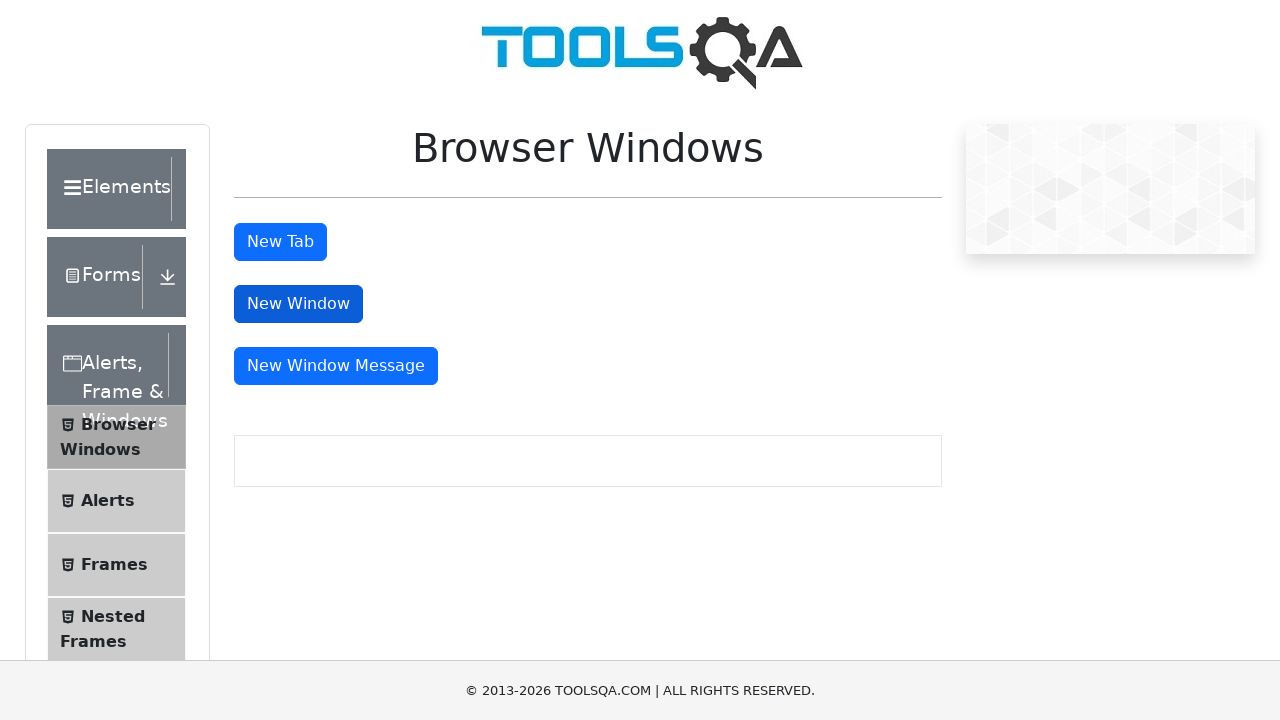

Located sample heading element in new window
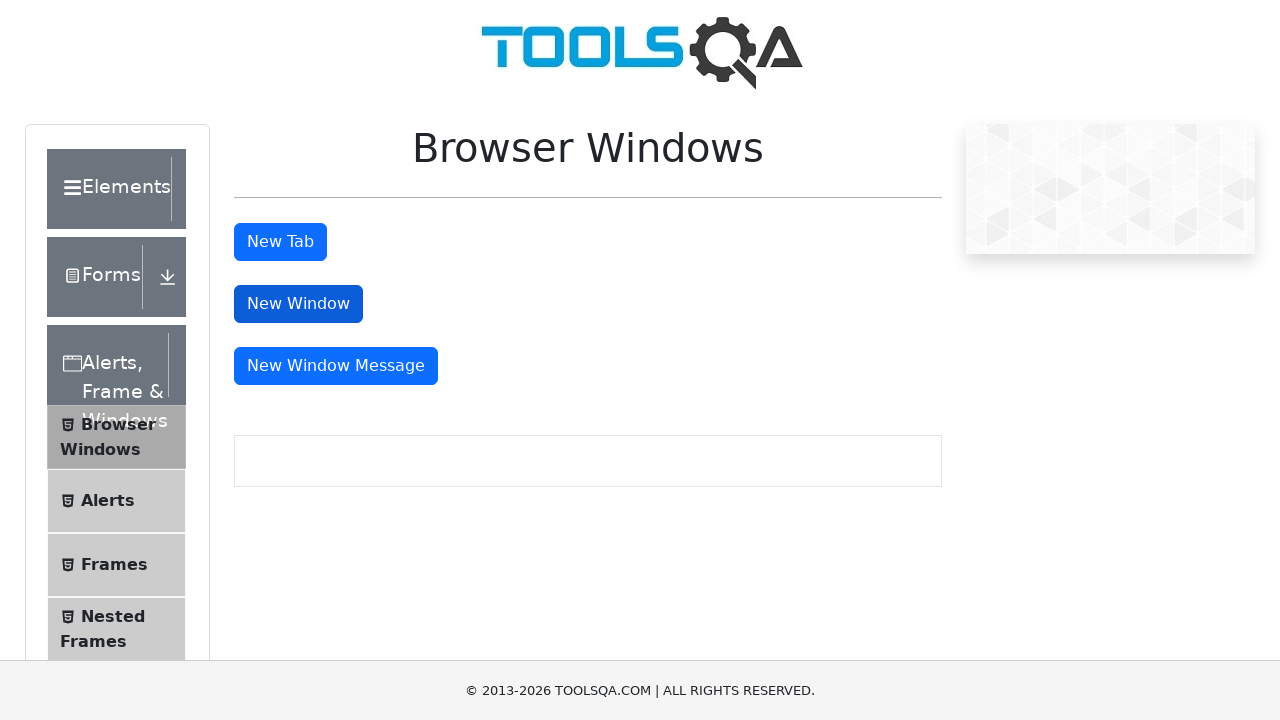

Sample heading element is visible in new window
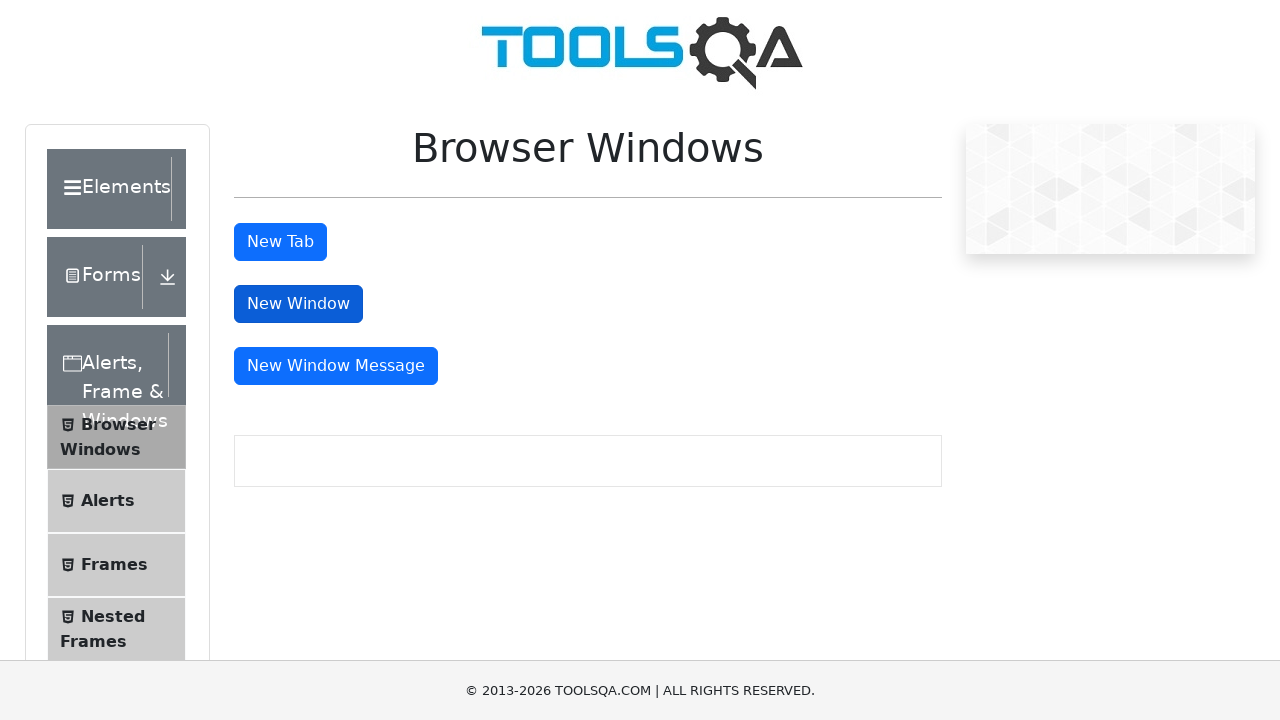

Read text from heading: This is a sample page
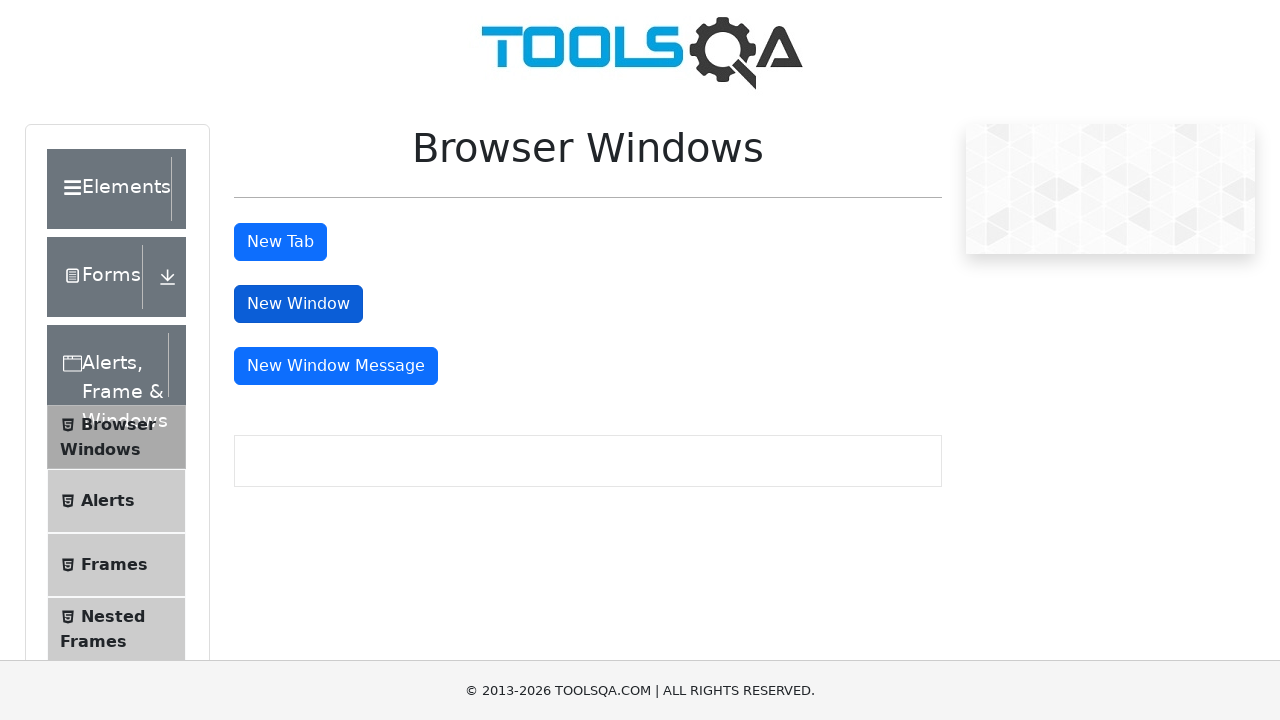

Closed the new window
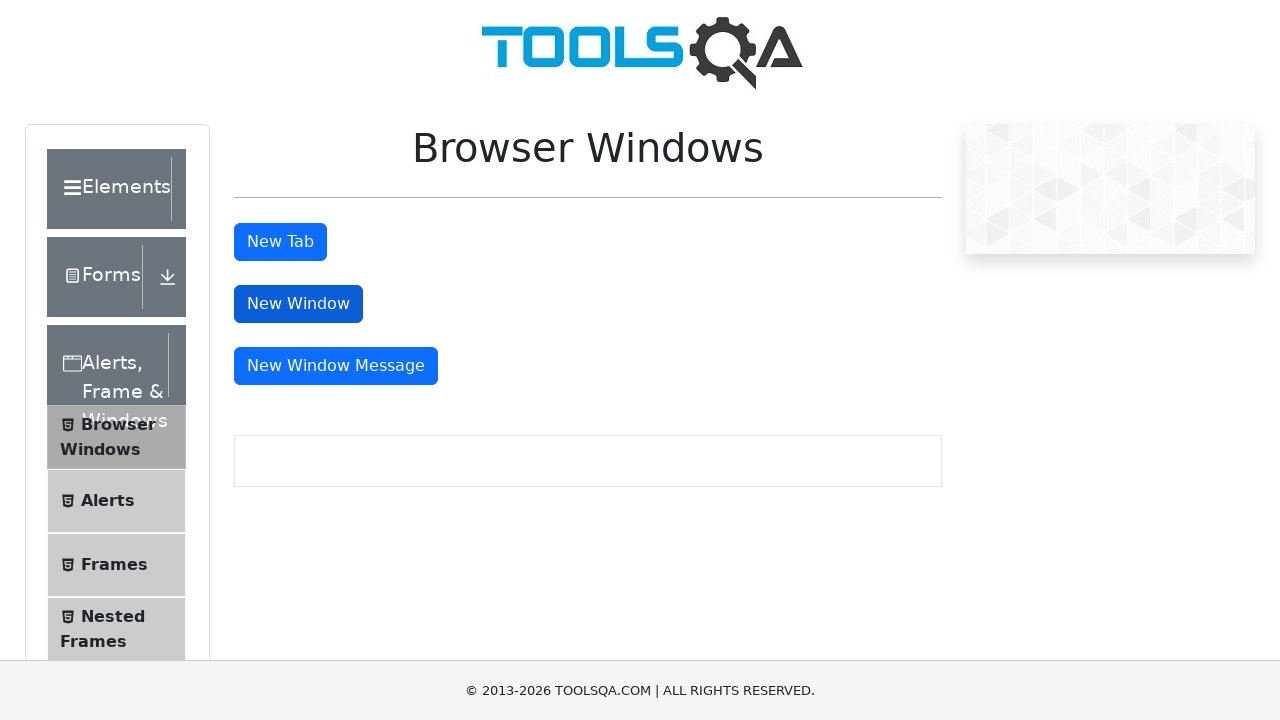

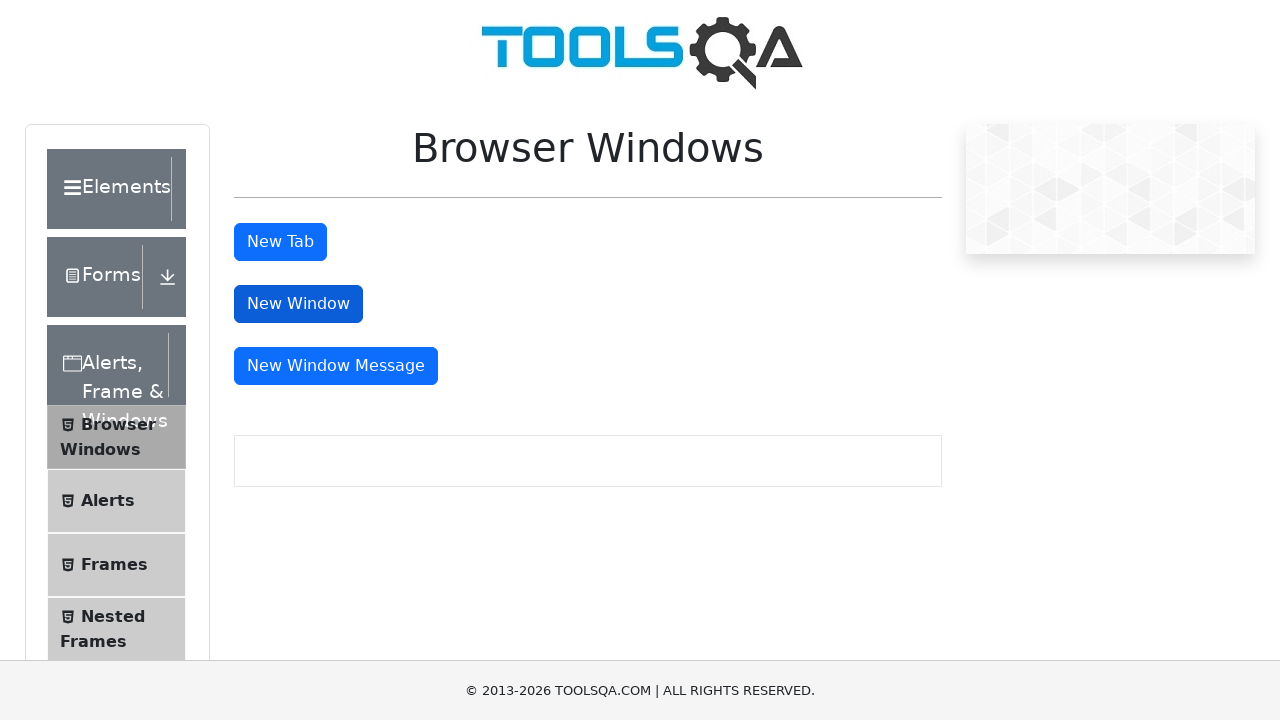